Tests opening a new tab by clicking a link, switching to the new tab, verifying the content, then closing it and switching back to the original tab

Starting URL: https://www.qa-practice.com/elements/new_tab/link

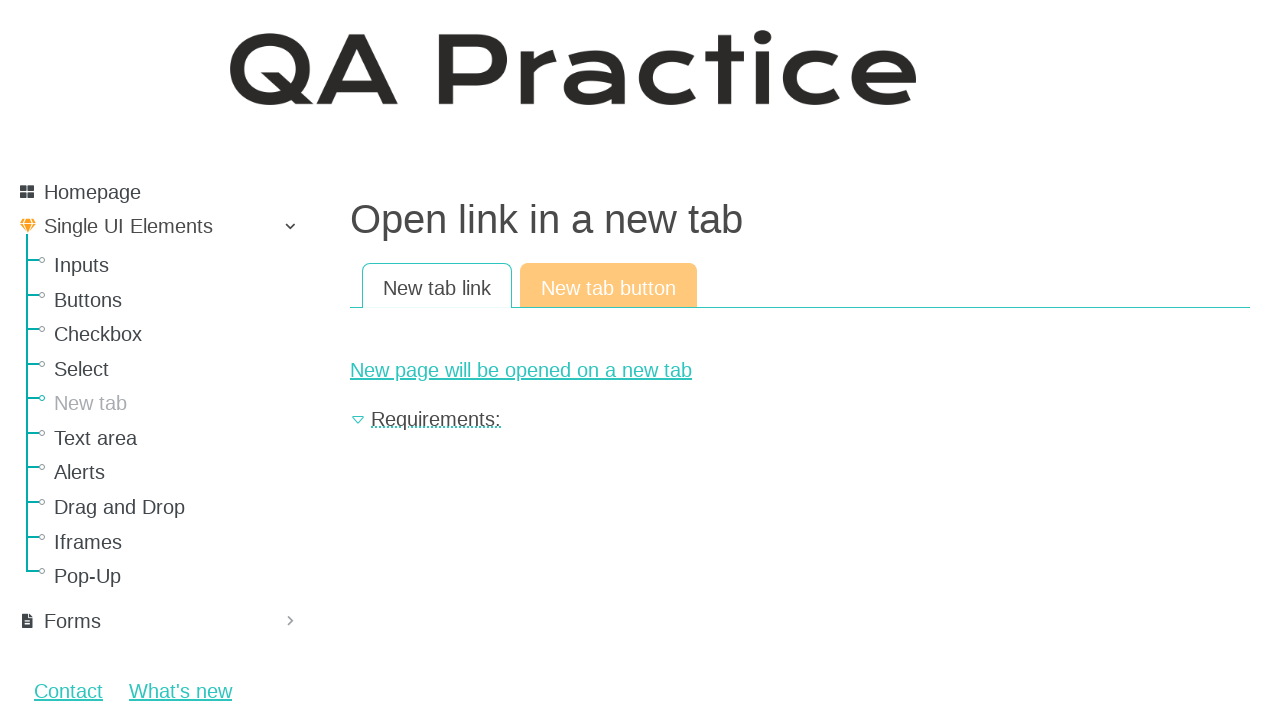

Clicked link to open a new tab at (800, 370) on #new-page-link
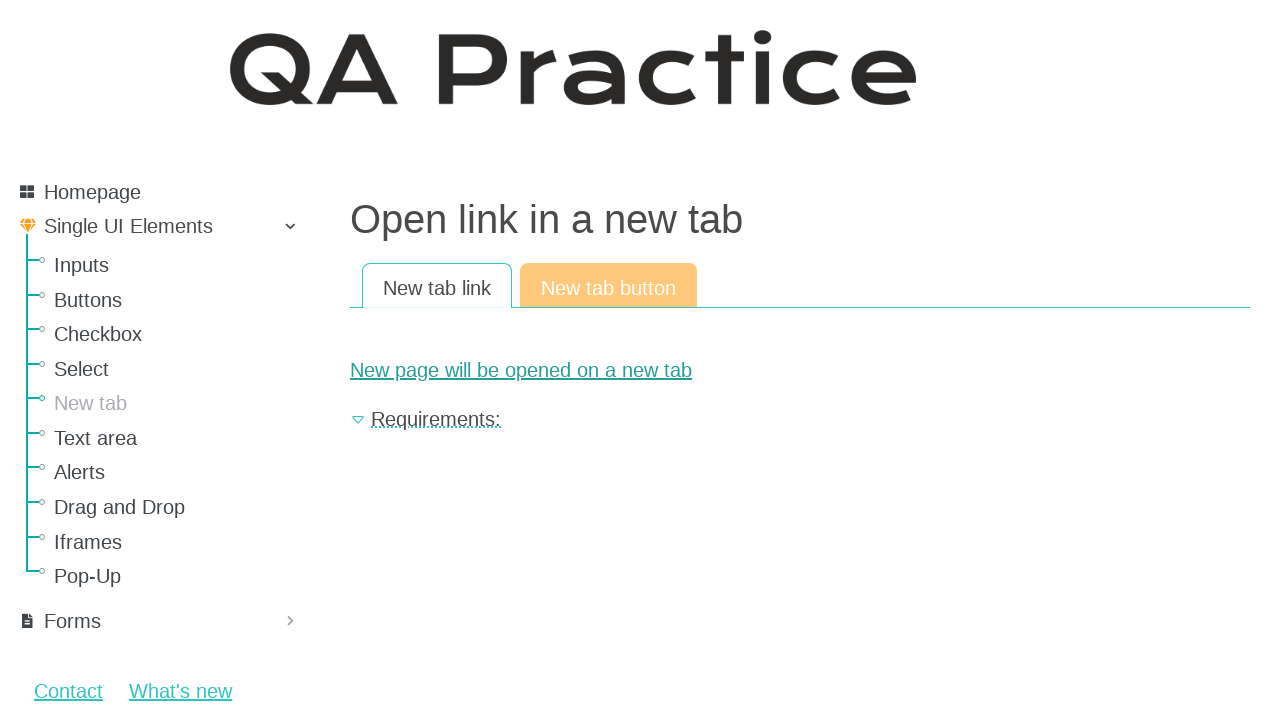

Retrieved new page object from context
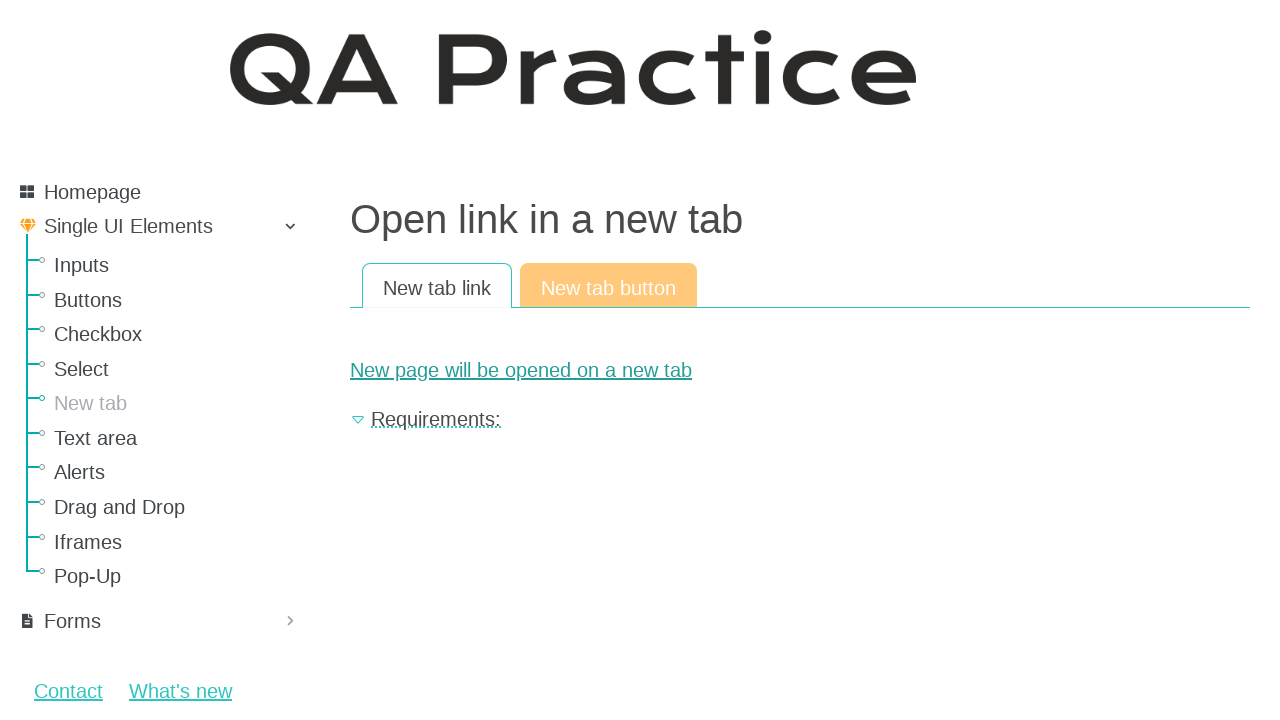

Waited for new page to load completely
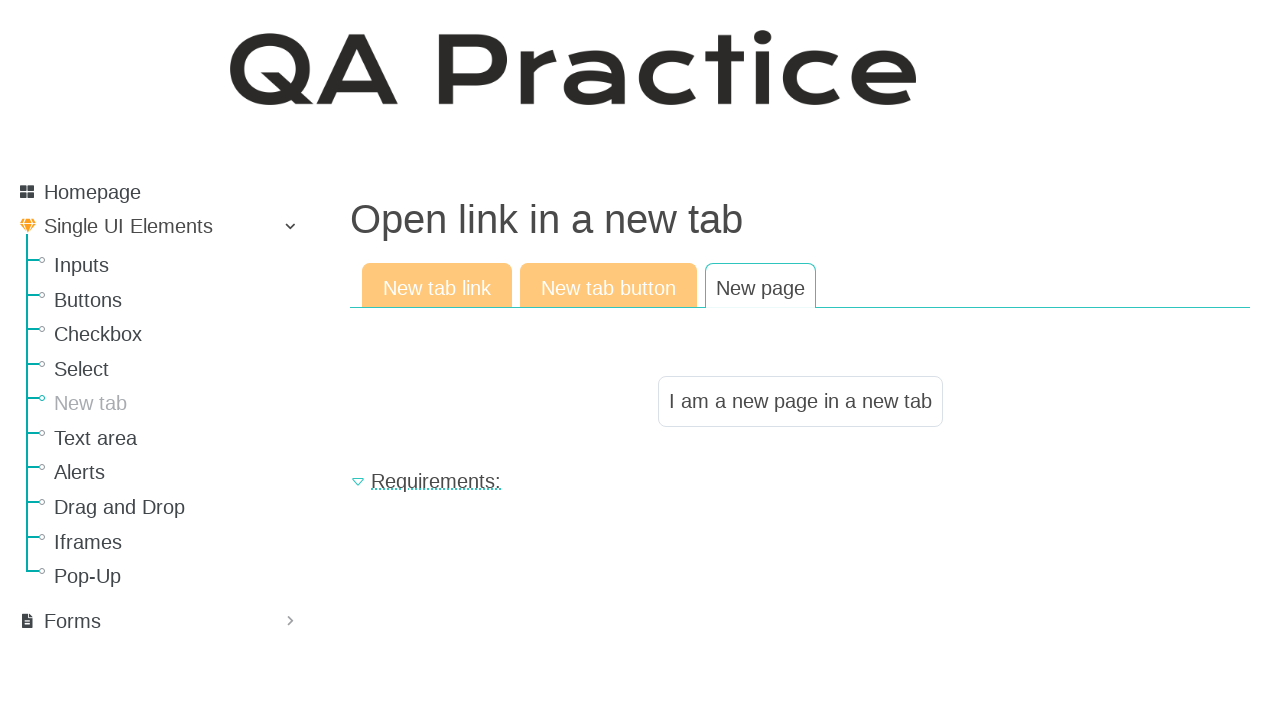

Located result text element on new page
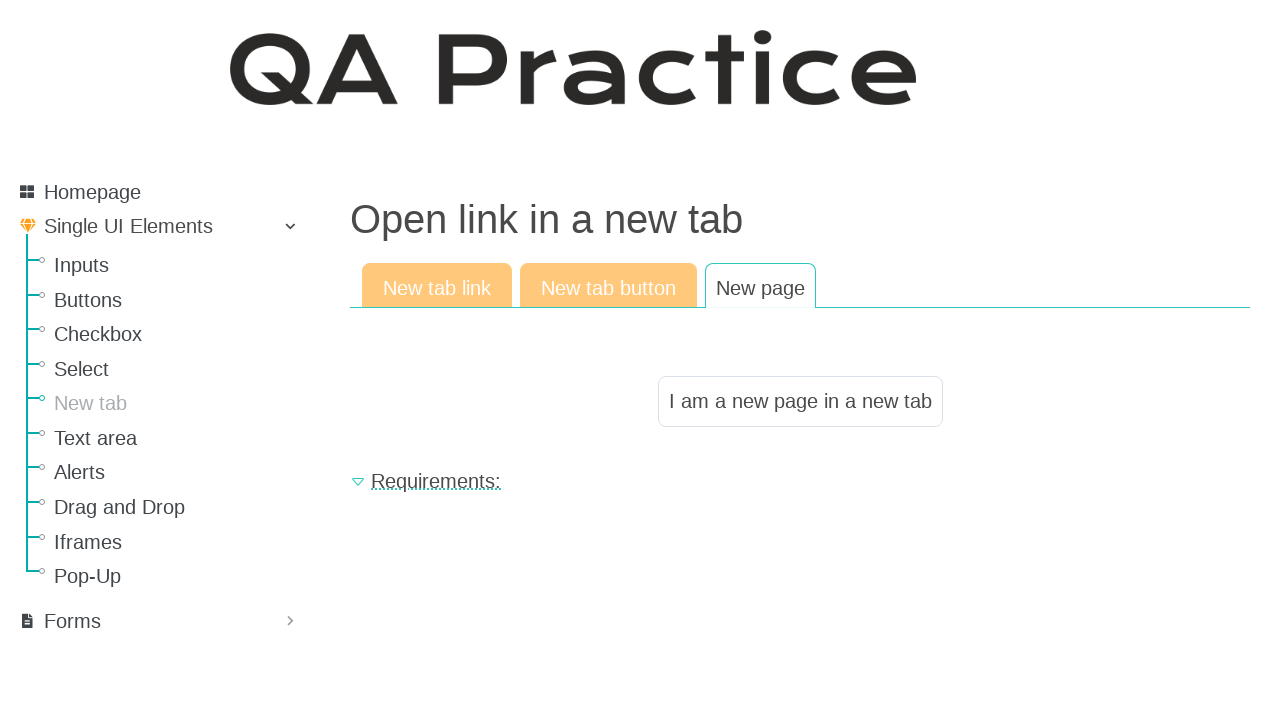

Verified result text content matches expected value
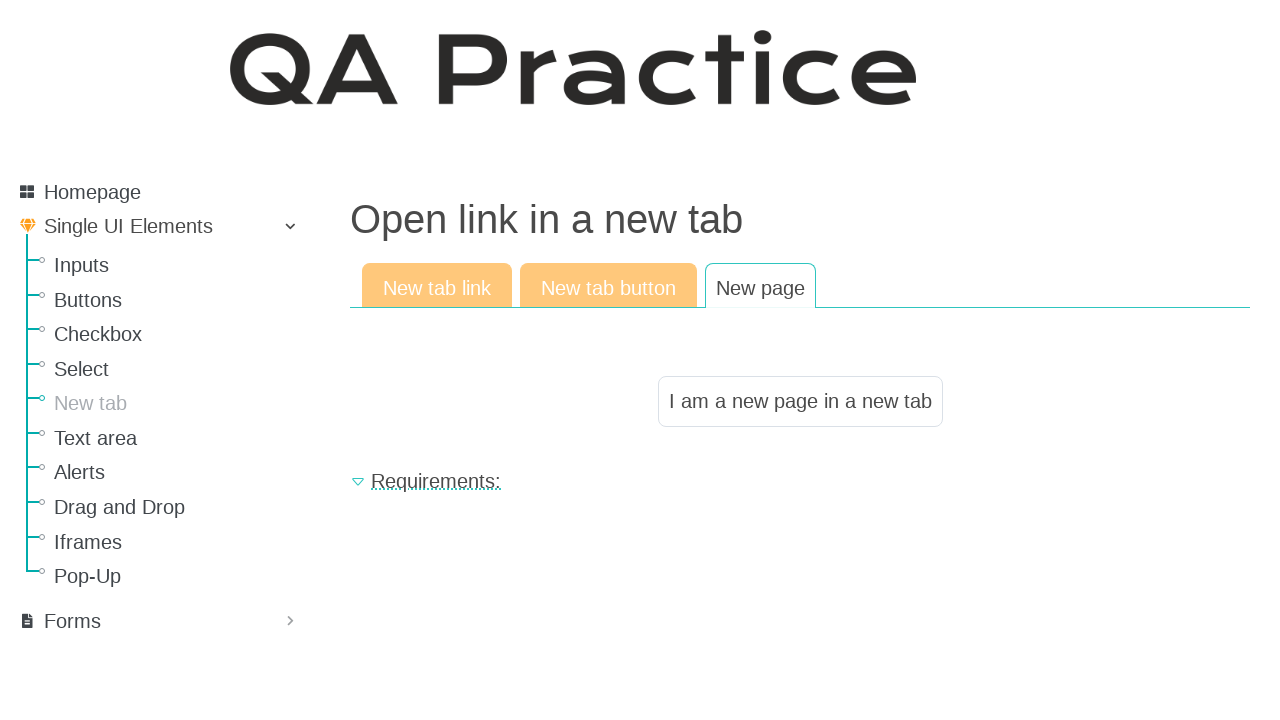

Closed the new tab
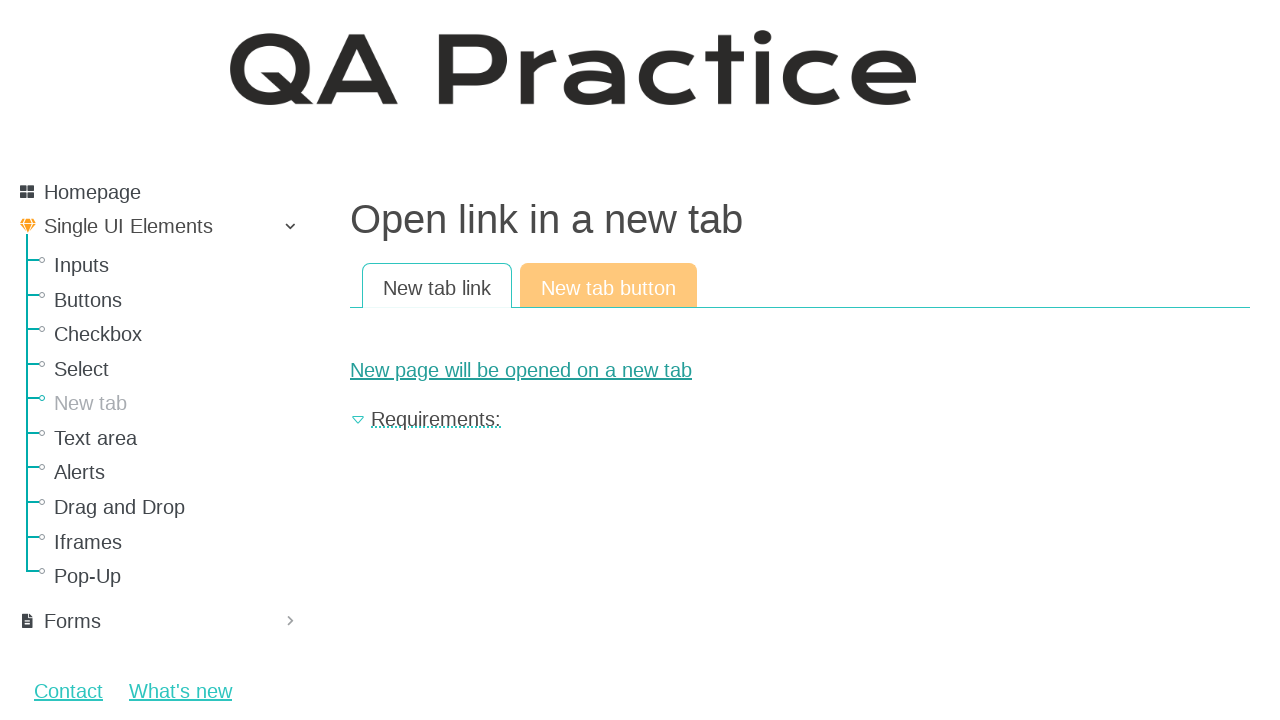

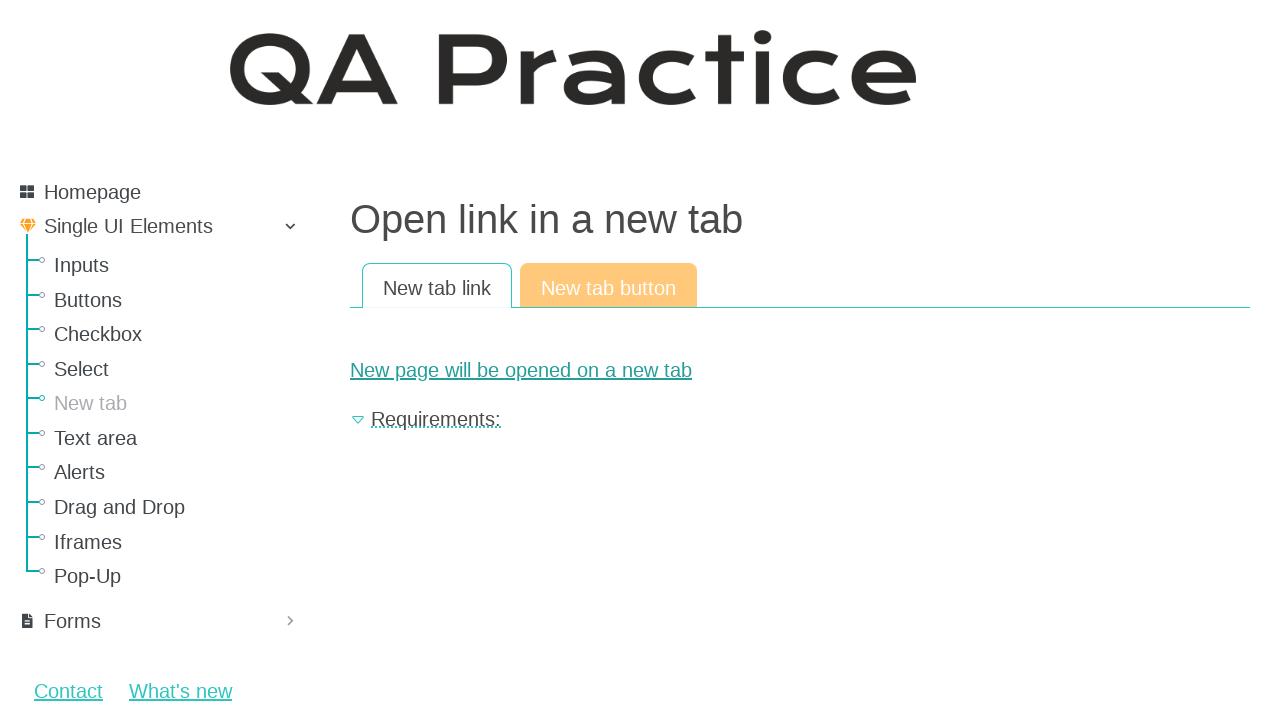